Tests a registration form by filling in required fields (first name, last name, email) and verifying successful submission with a congratulations message.

Starting URL: http://suninjuly.github.io/registration1.html

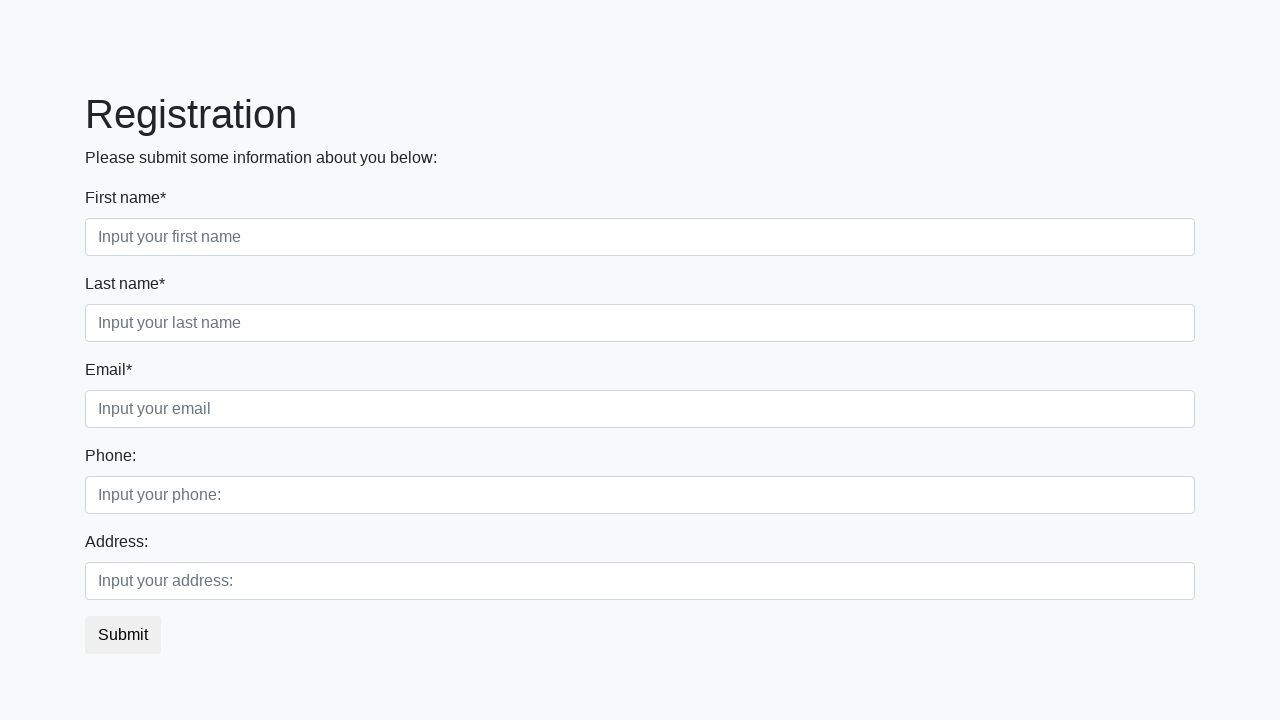

Filled first name field with 'Ivan' on input.form-control.first[required]
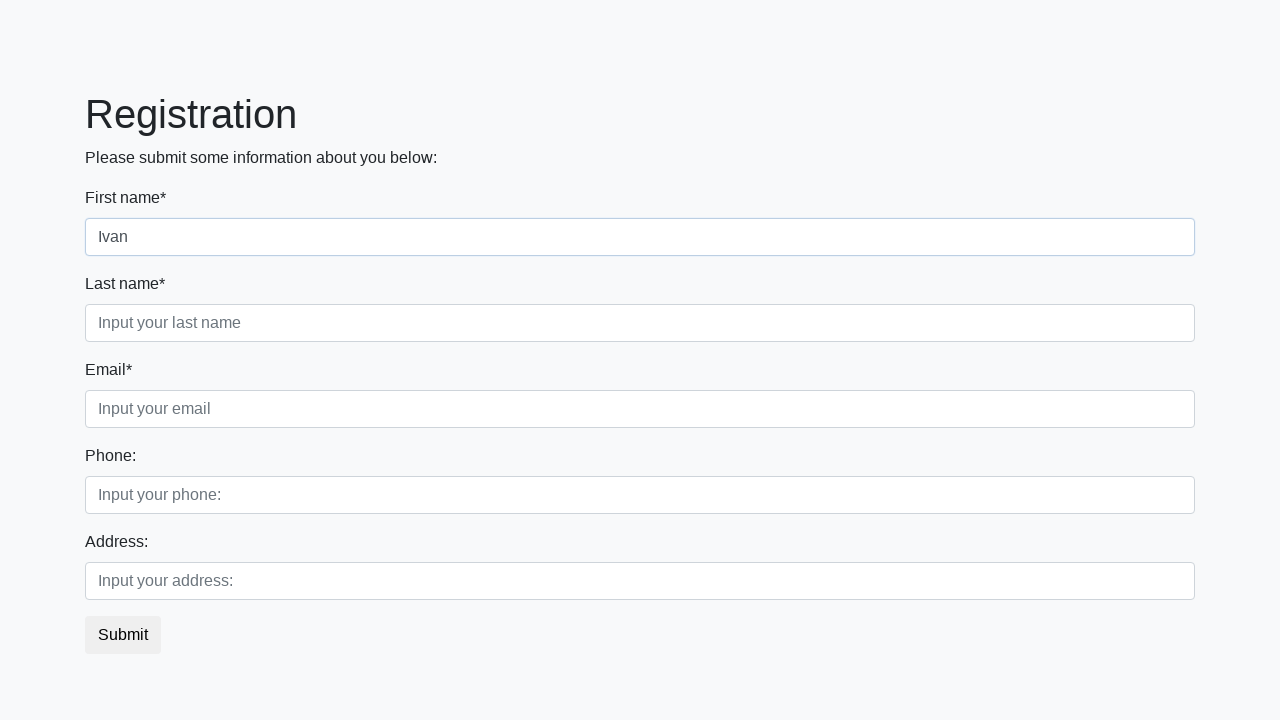

Filled last name field with 'Petrov' on input.form-control.second[required]
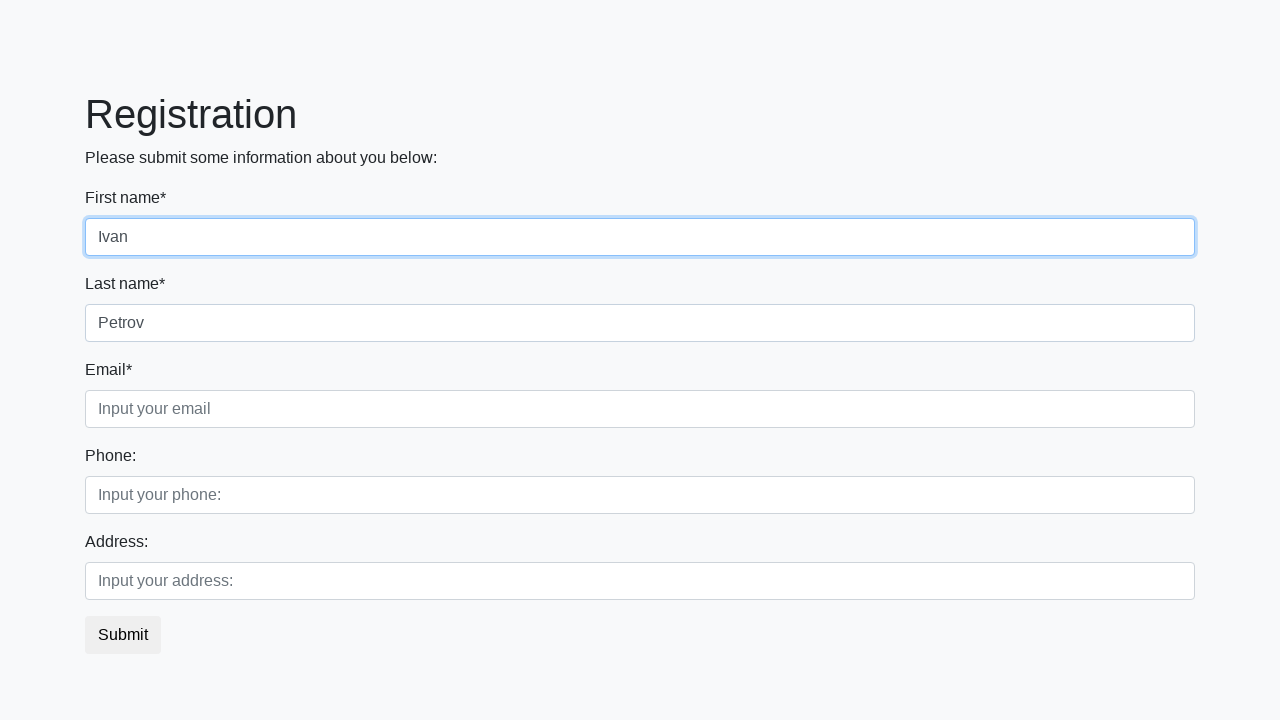

Filled email field with 'ivan.petrov@mail.ru' on input.form-control.third[required]
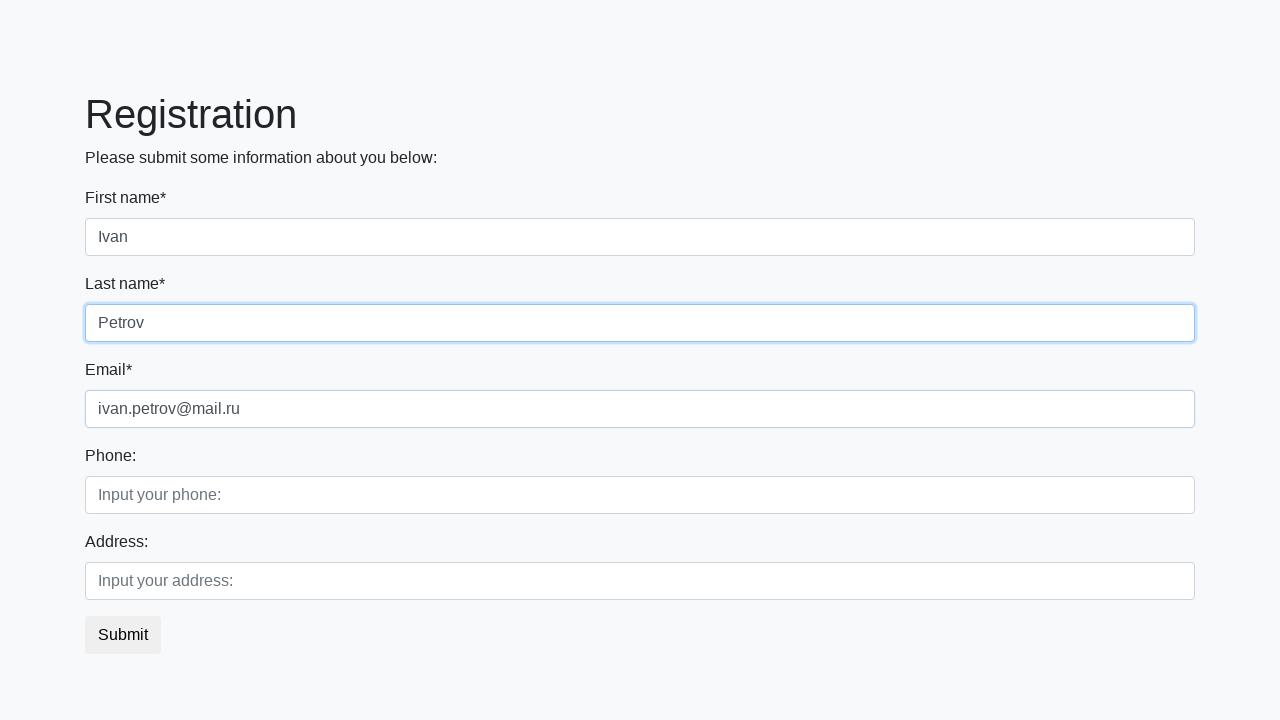

Clicked submit button to register at (123, 635) on button.btn
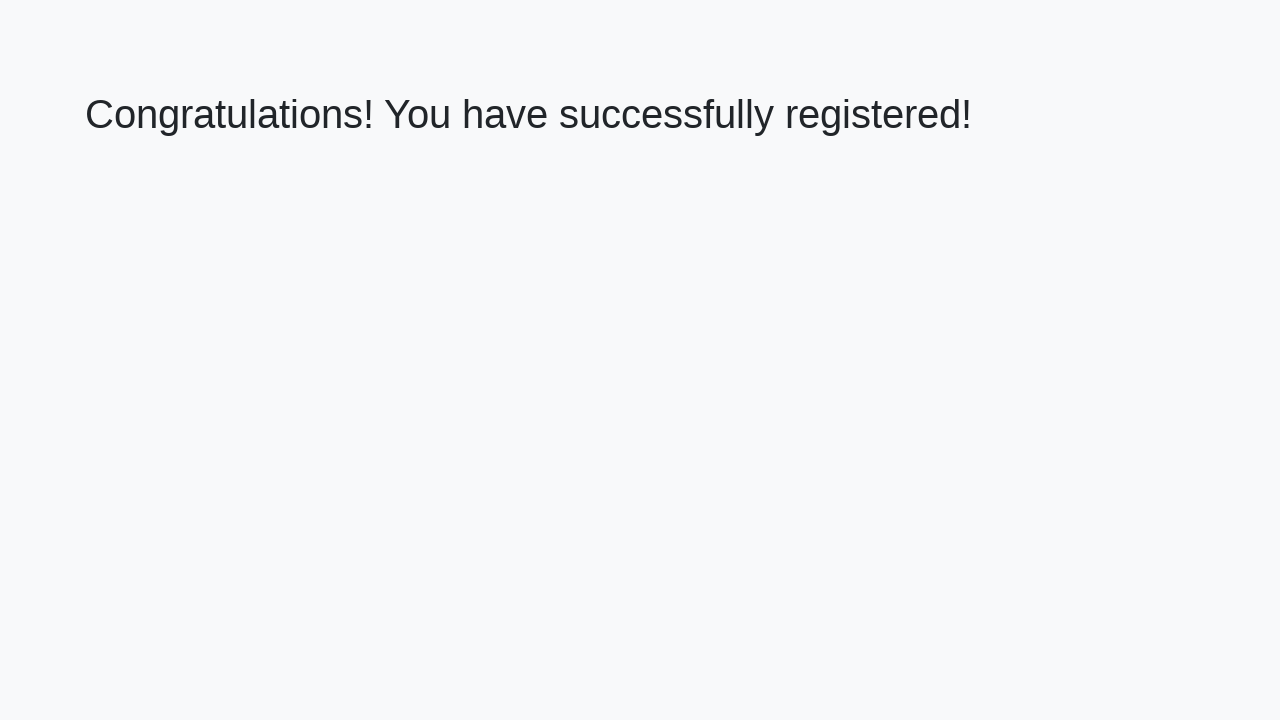

Waited for success message heading to appear
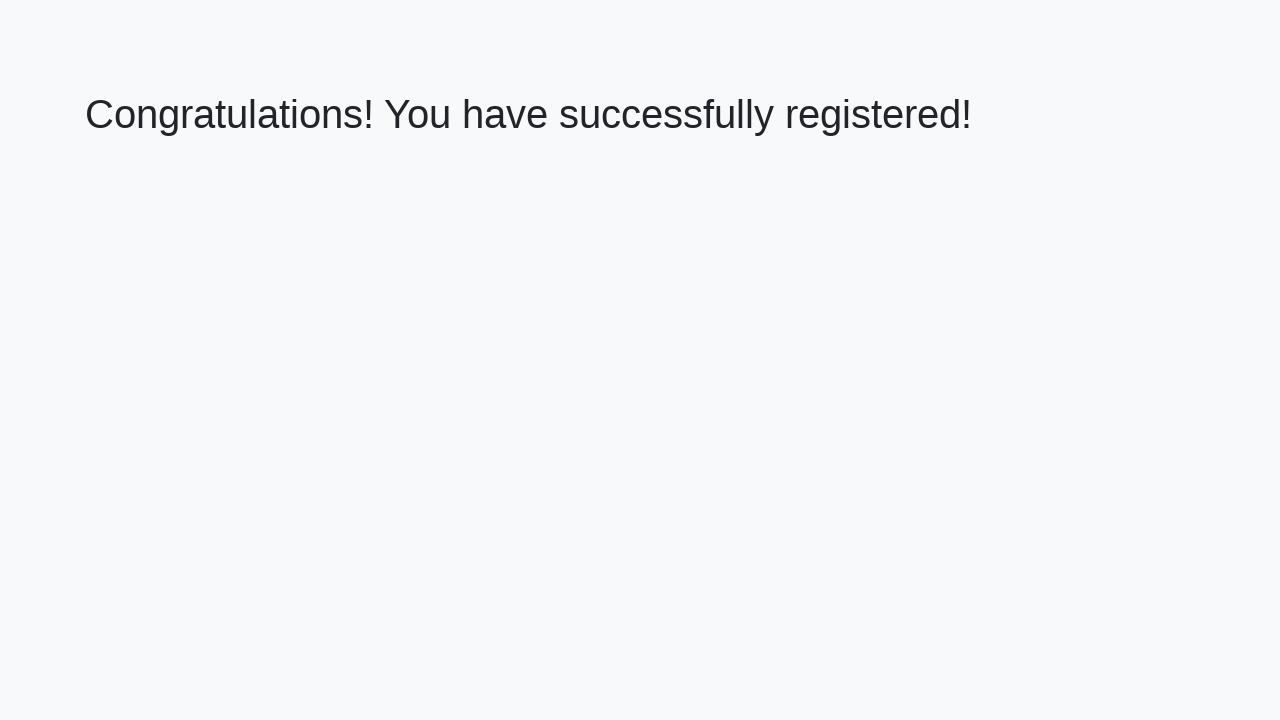

Retrieved congratulations message text
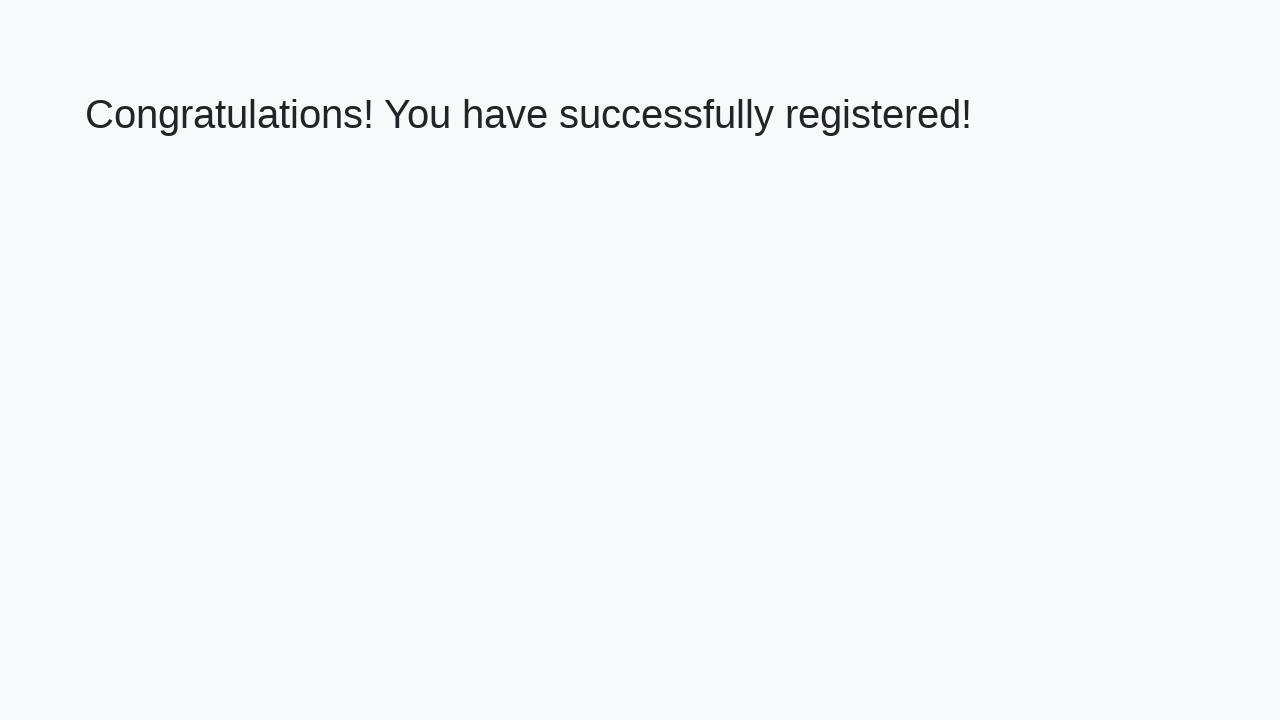

Verified success message: 'Congratulations! You have successfully registered!'
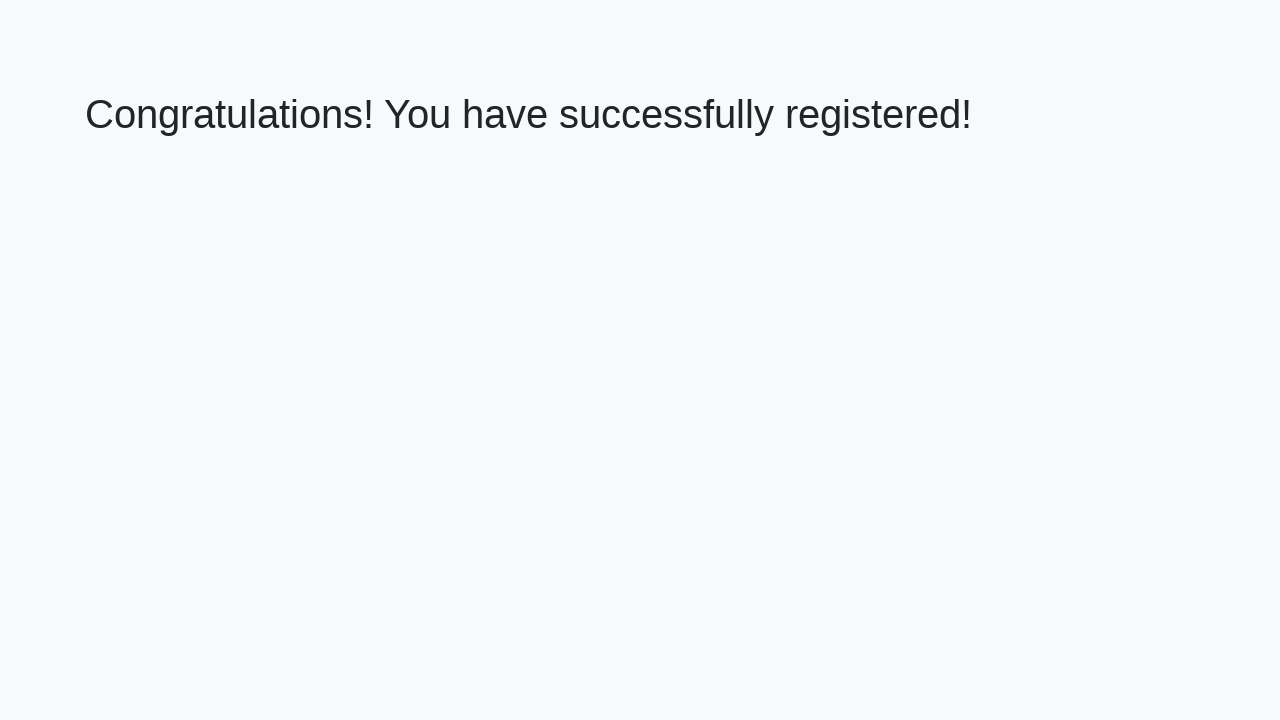

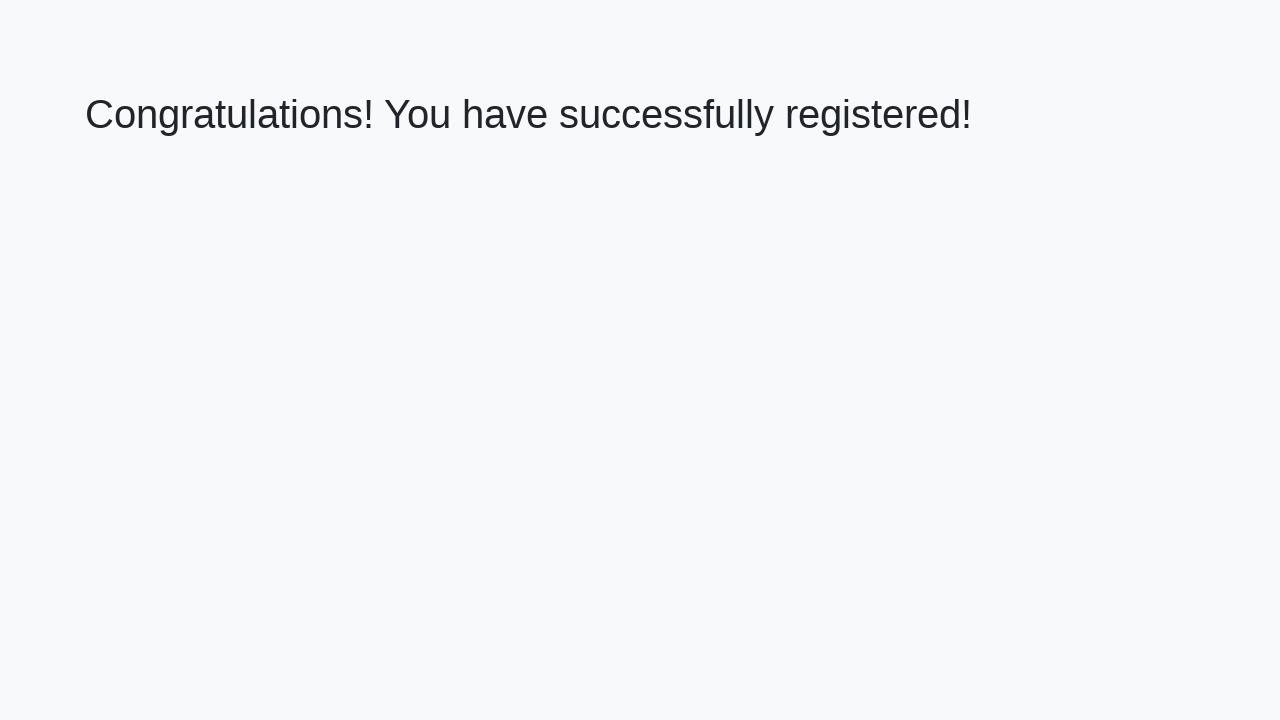